Tests switching between browser windows using a more resilient approach by identifying the new window handle through comparison

Starting URL: http://the-internet.herokuapp.com/windows

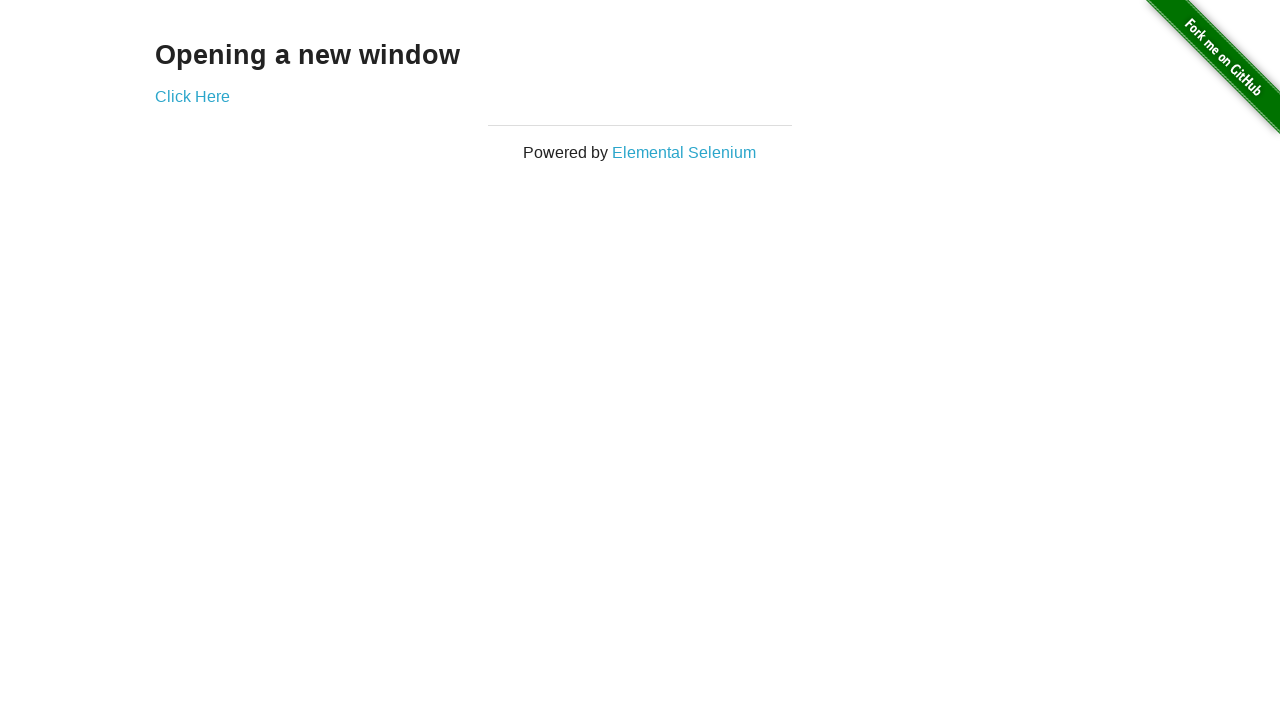

Stored reference to initial window
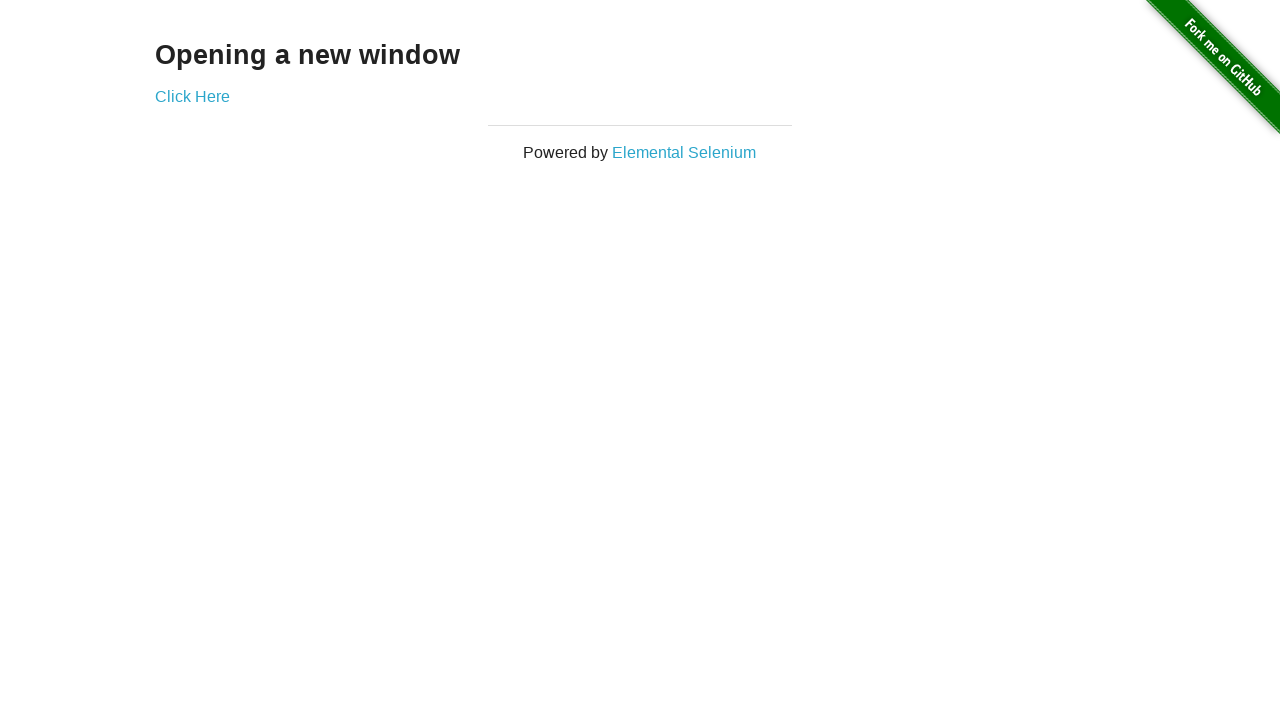

Clicked link to open new window at (192, 96) on a[href='/windows/new']
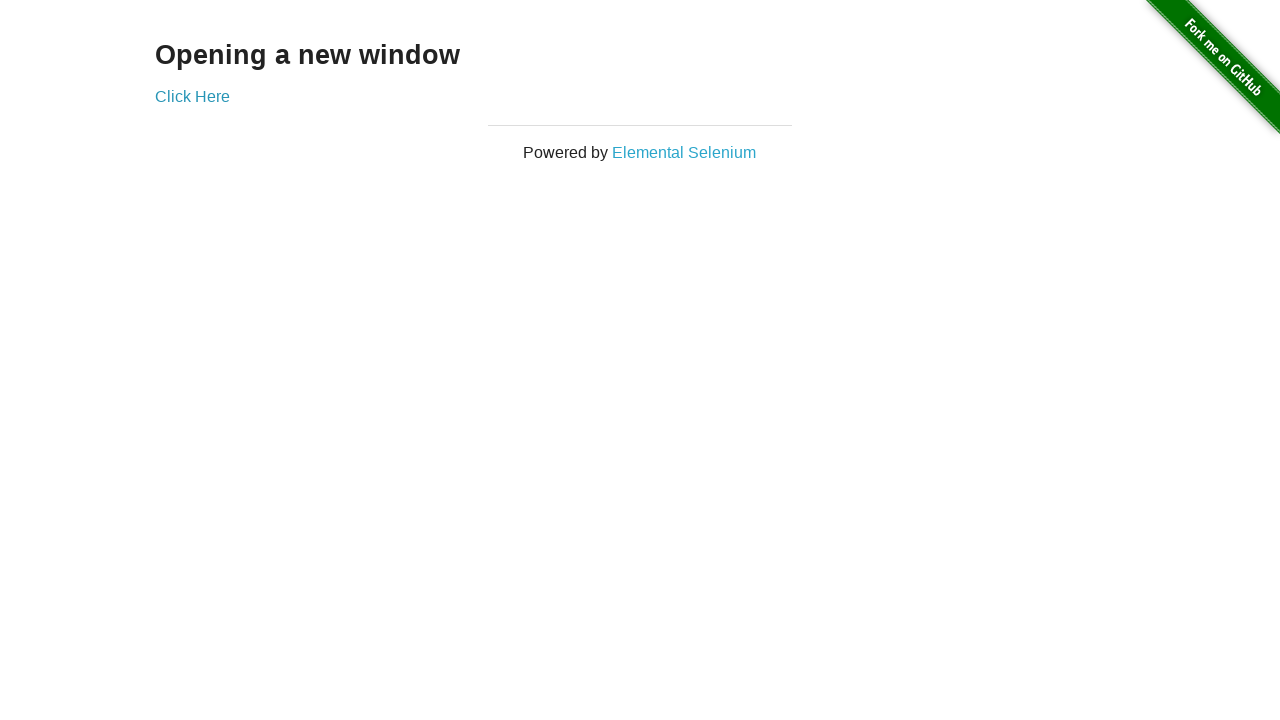

Captured reference to new window
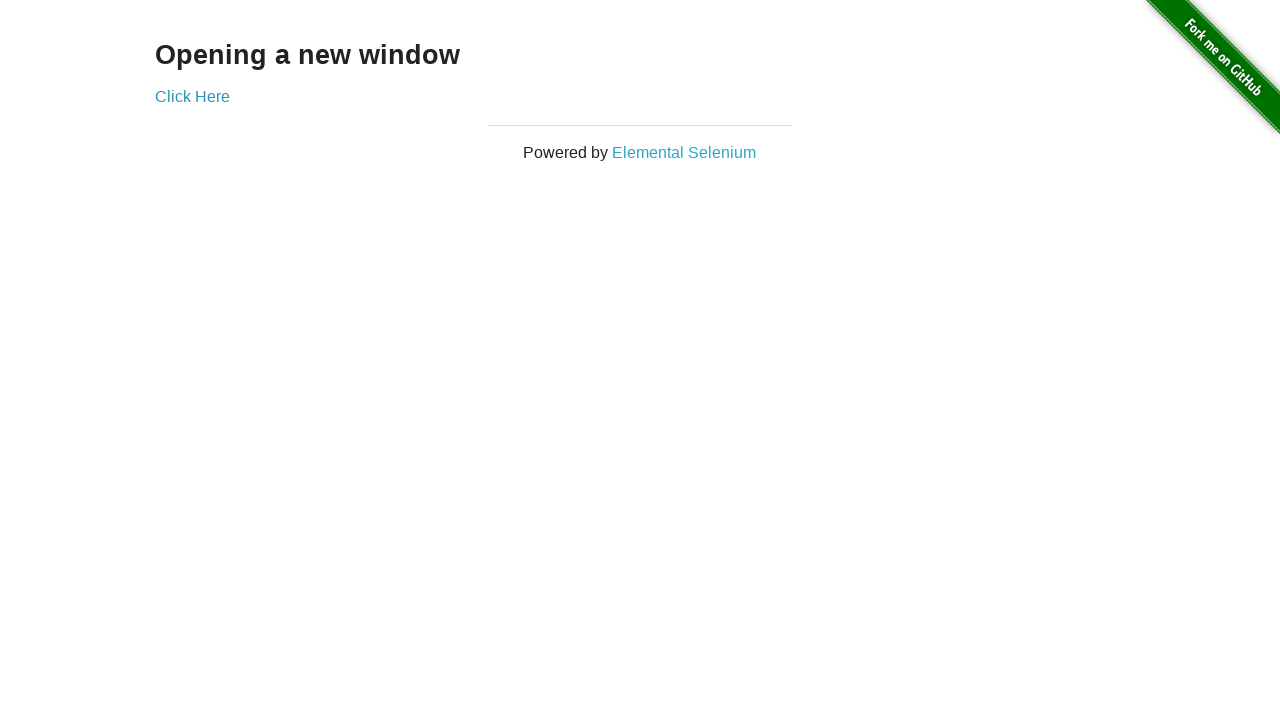

New window finished loading
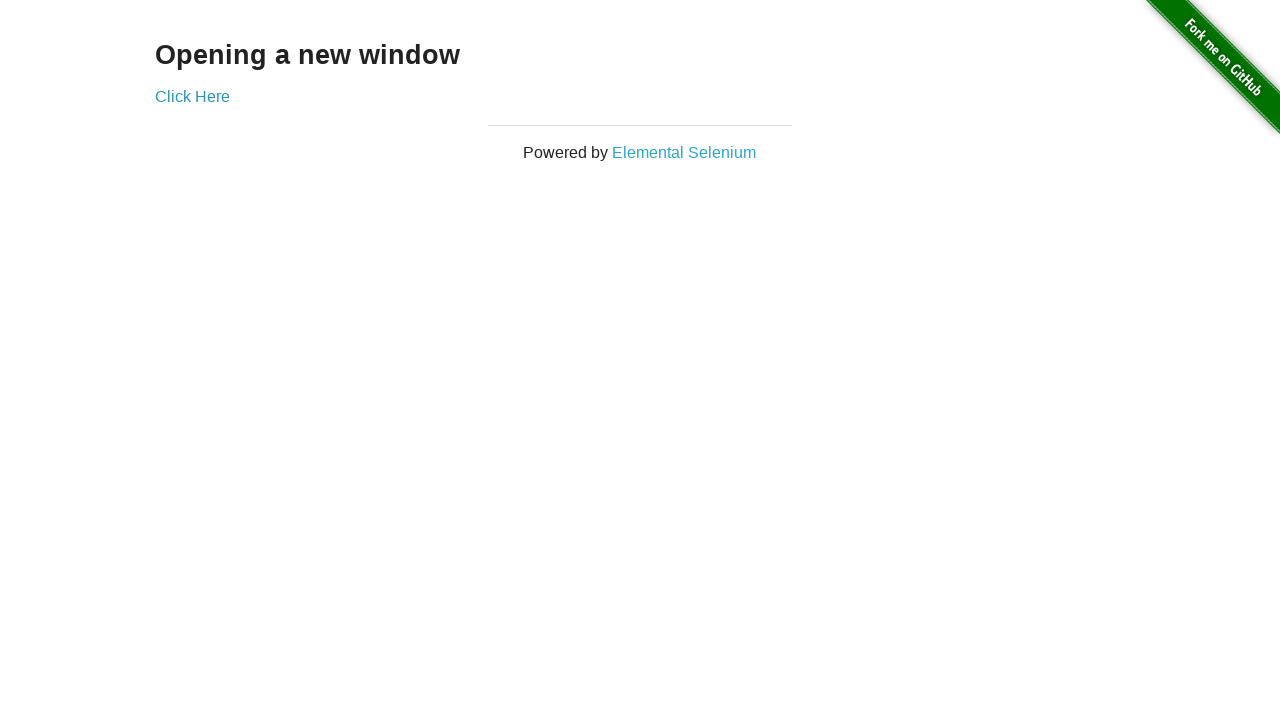

Verified new window title contains 'New Window'
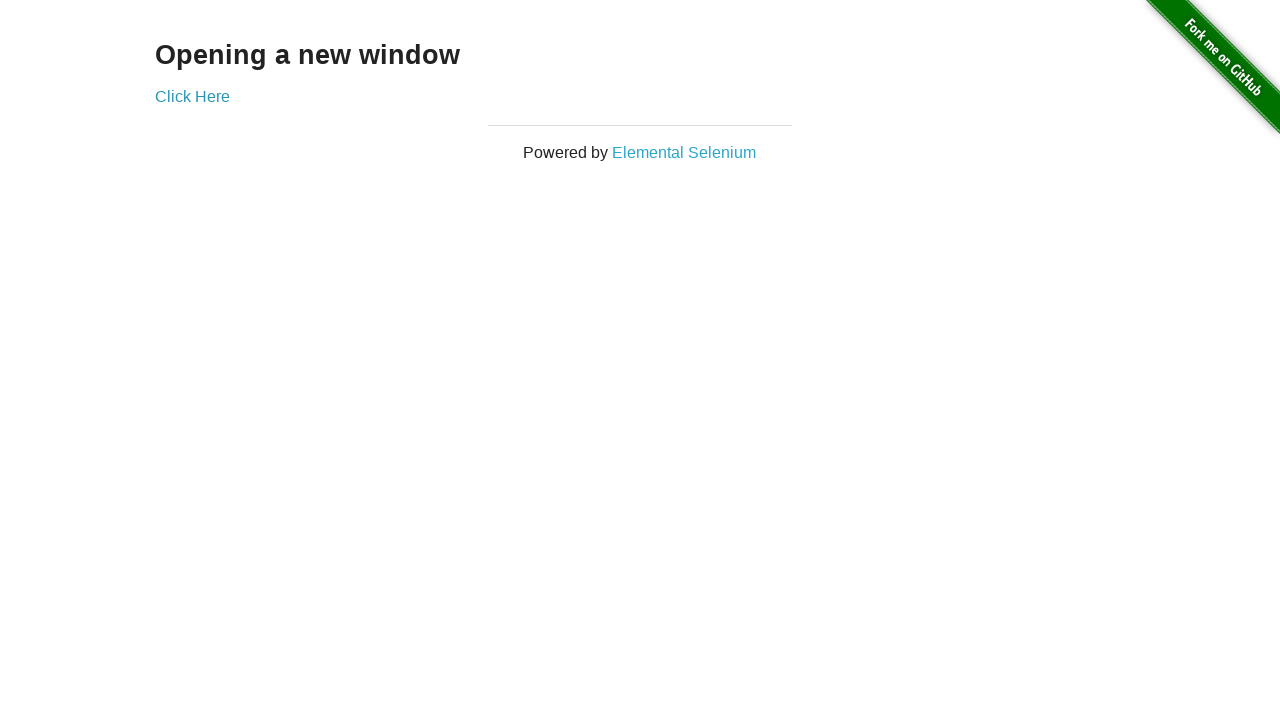

Brought first window to front
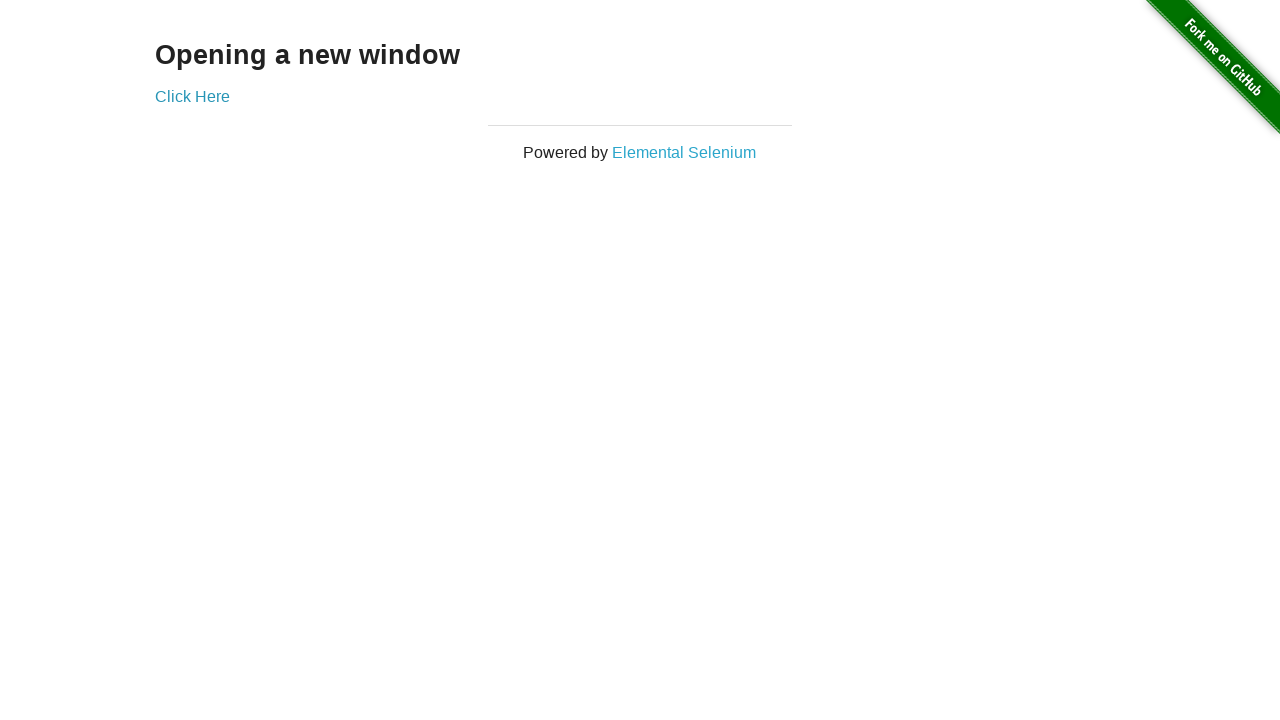

Verified first window title contains 'The Internet'
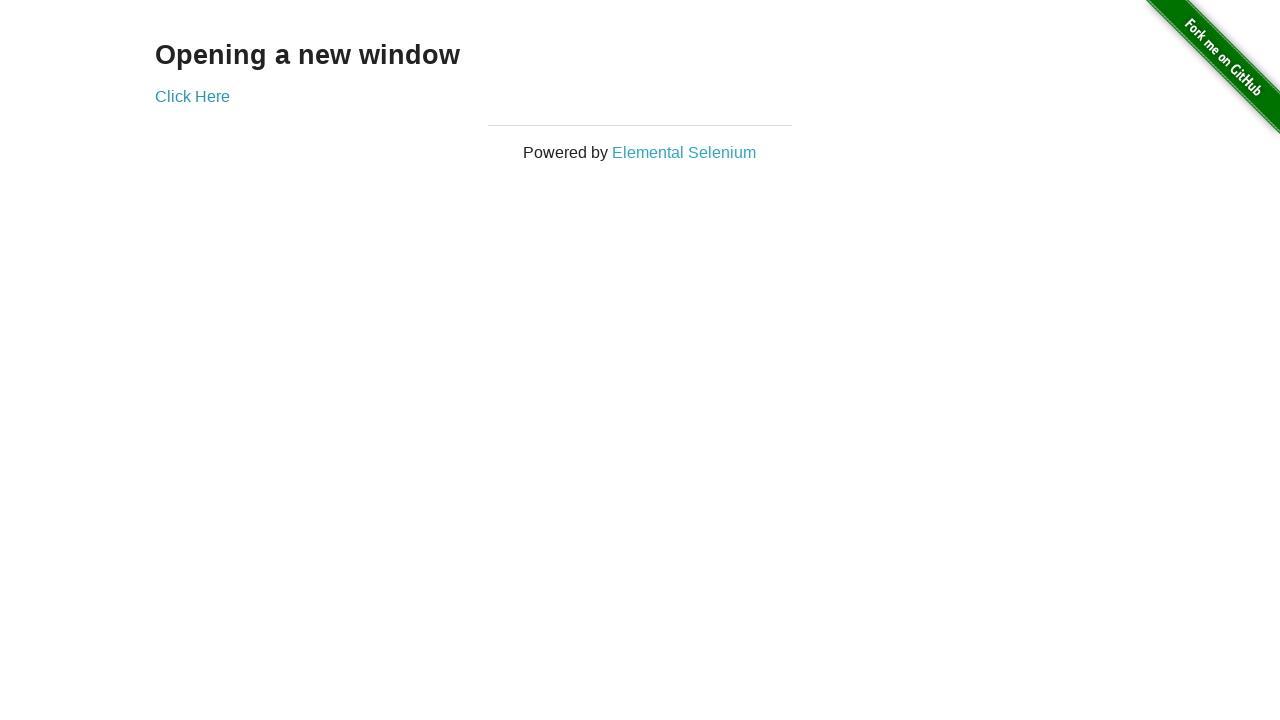

Brought new window to front again
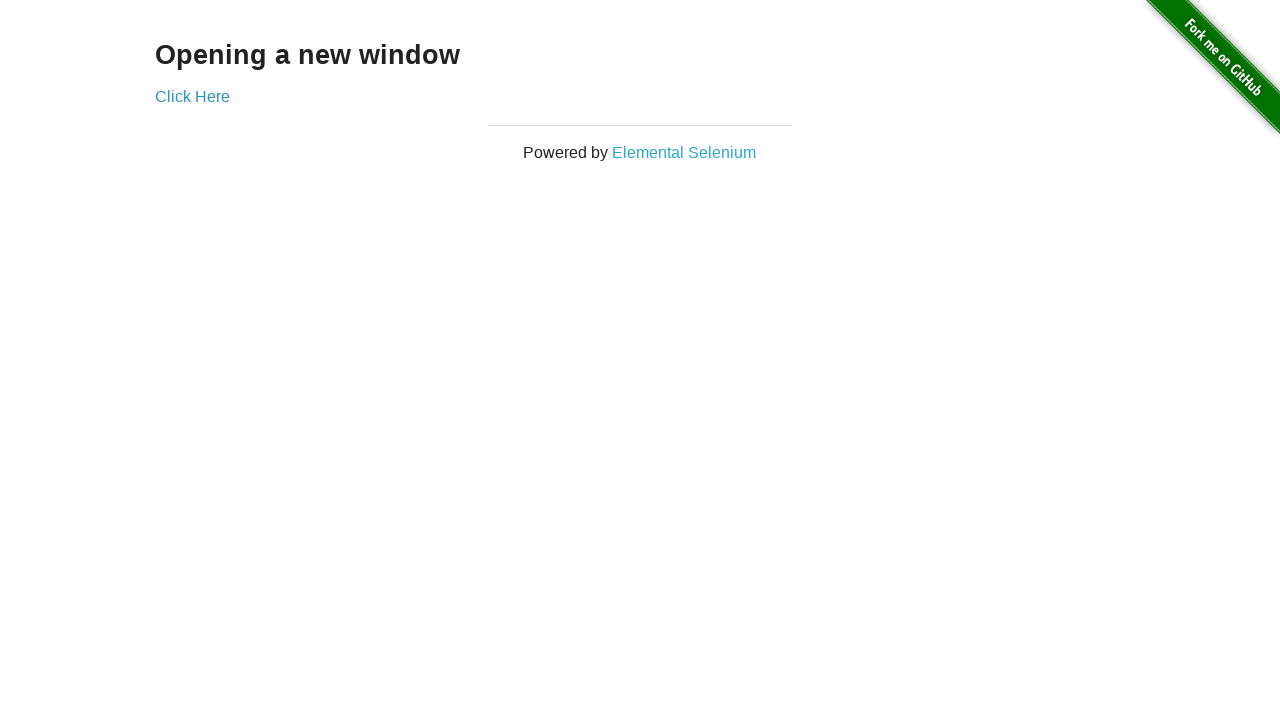

Verified new window title contains 'New Window' after switching back
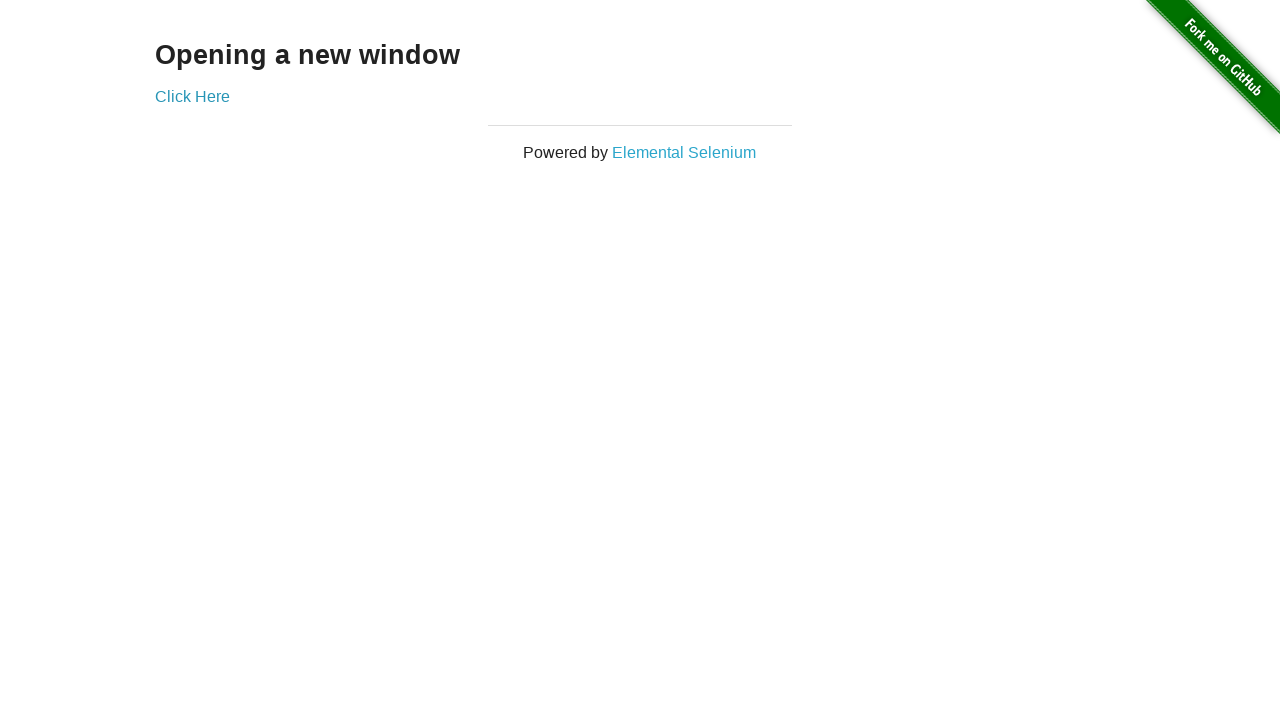

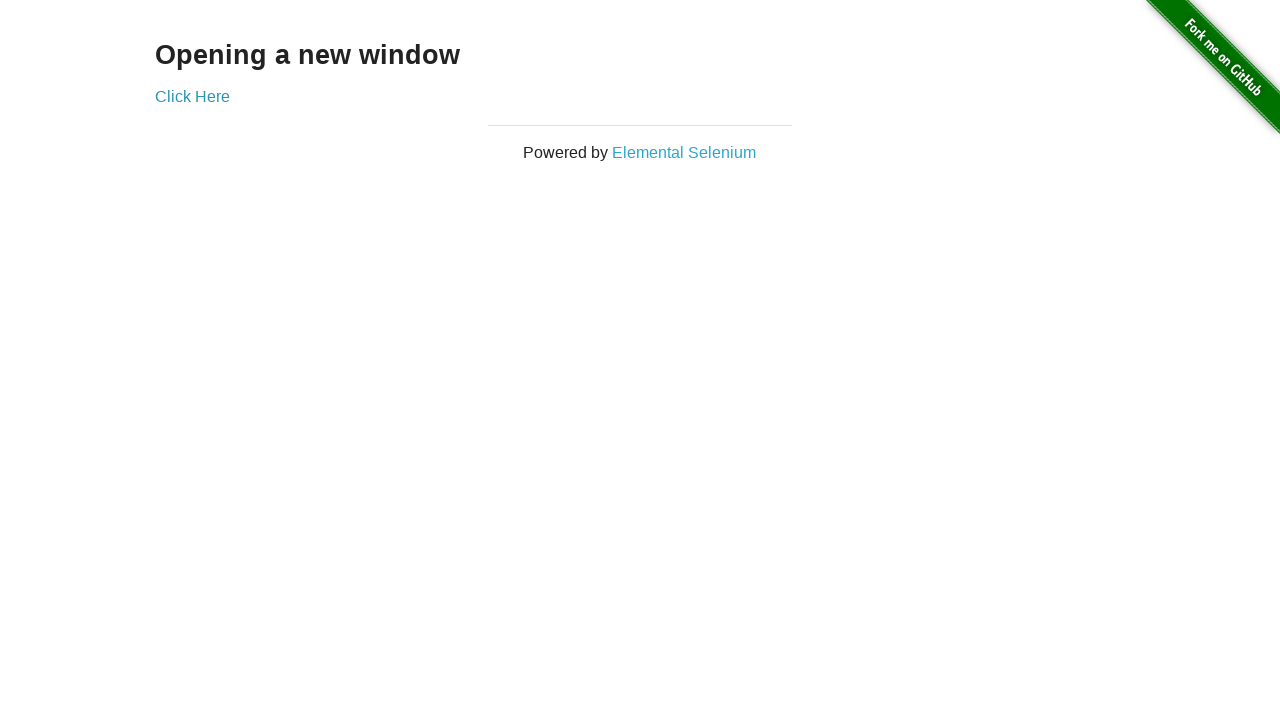